Tests handling of JavaScript alerts by clicking a button that triggers an alert and then accepting it

Starting URL: https://the-internet.herokuapp.com/javascript_alerts

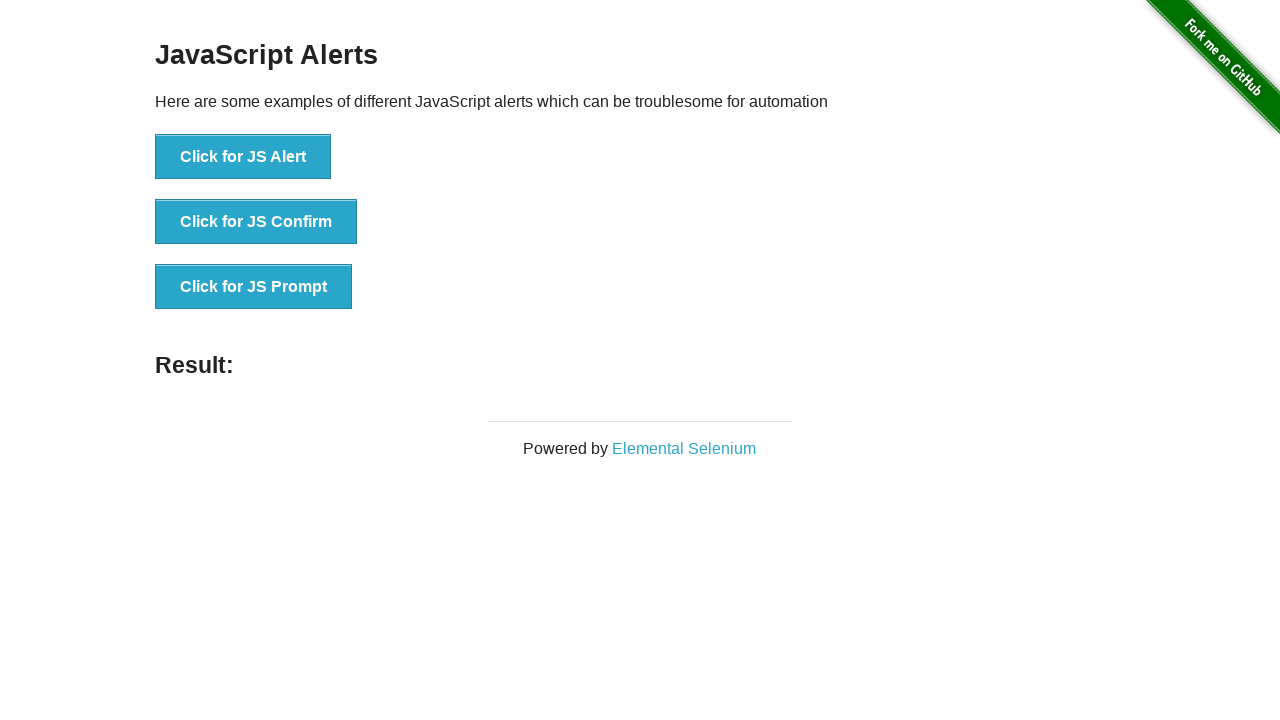

Clicked button to trigger JavaScript alert at (243, 157) on xpath=//button[normalize-space()='Click for JS Alert']
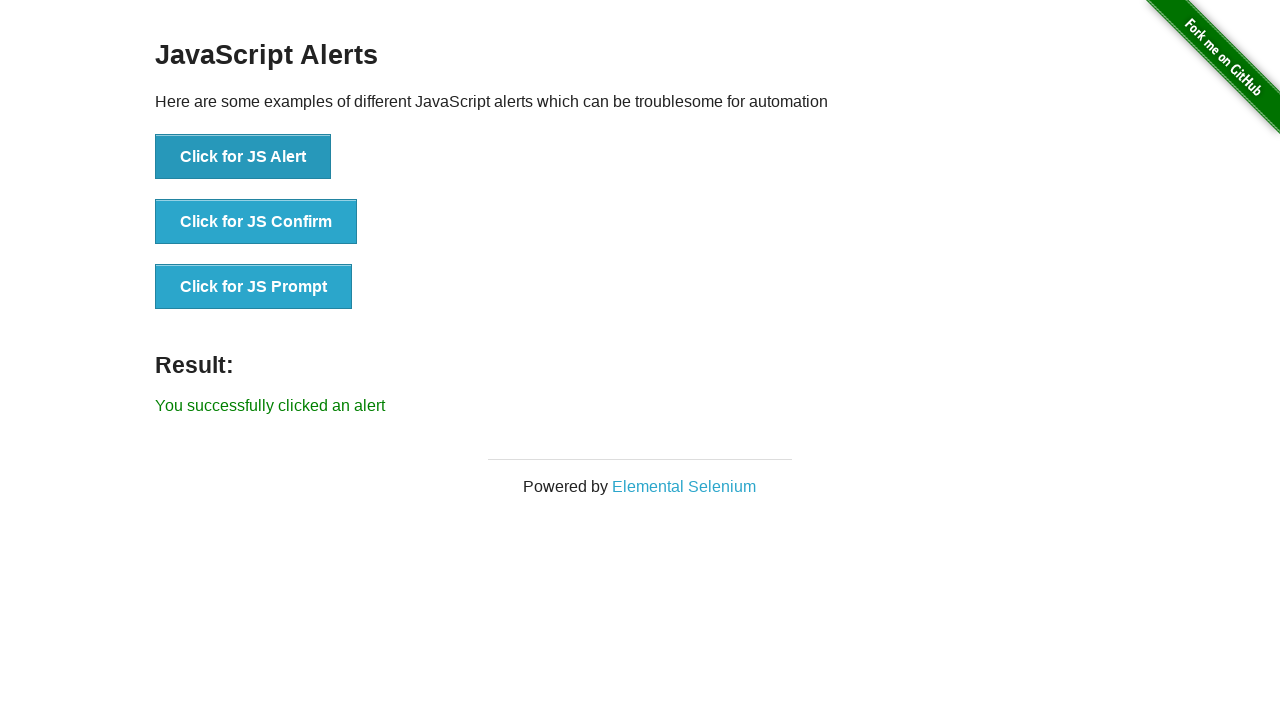

Set up dialog handler to accept alerts
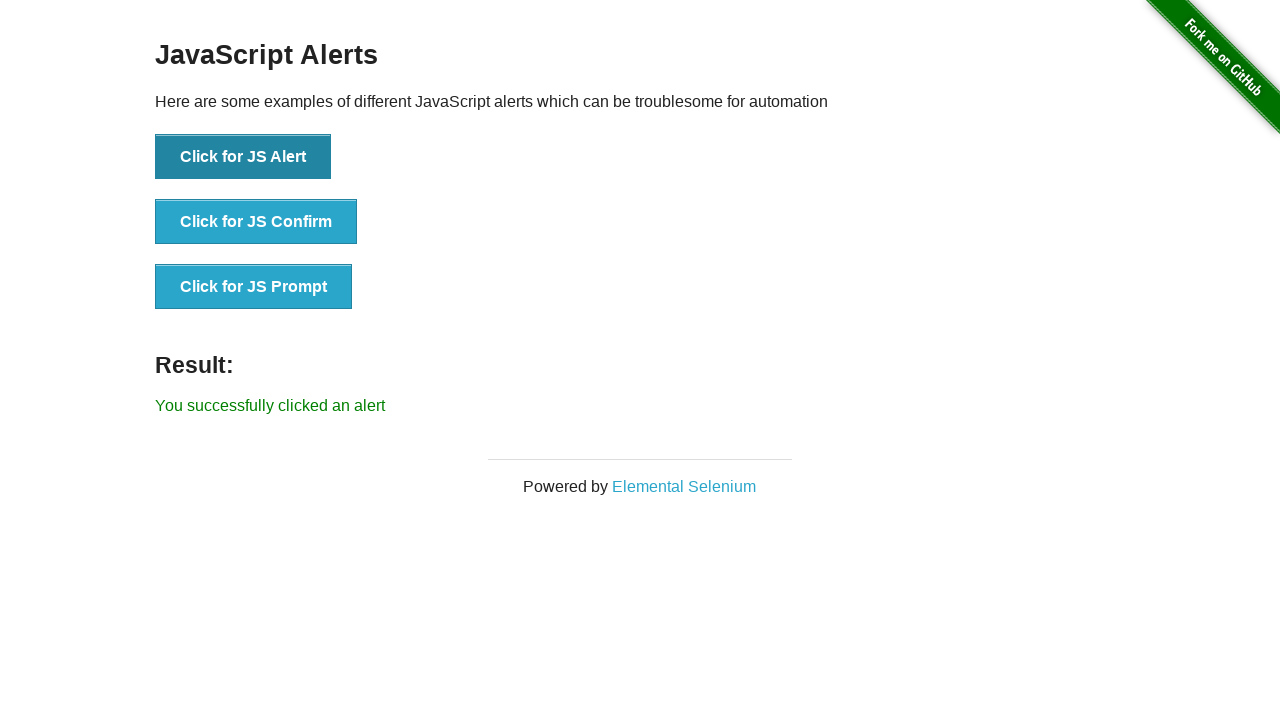

Configured one-time dialog handler for next alert
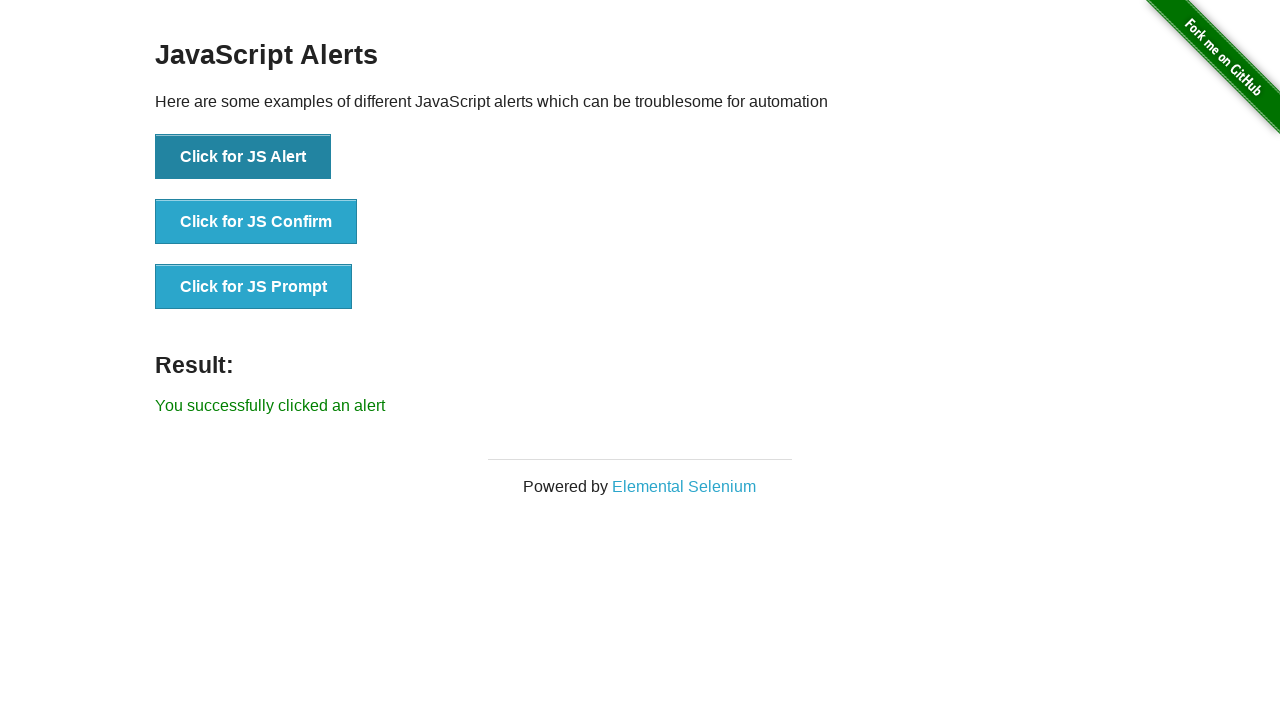

Clicked button again to trigger alert and accepted it at (243, 157) on xpath=//button[normalize-space()='Click for JS Alert']
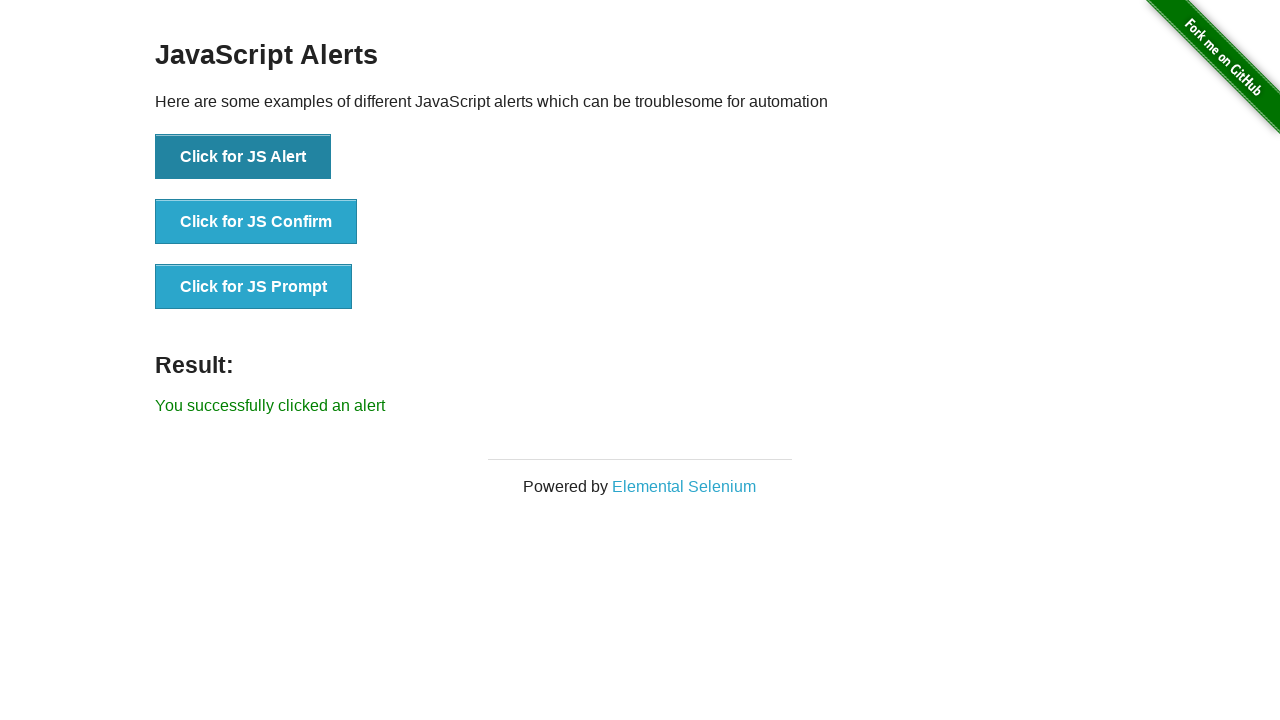

Alert result message appeared on page
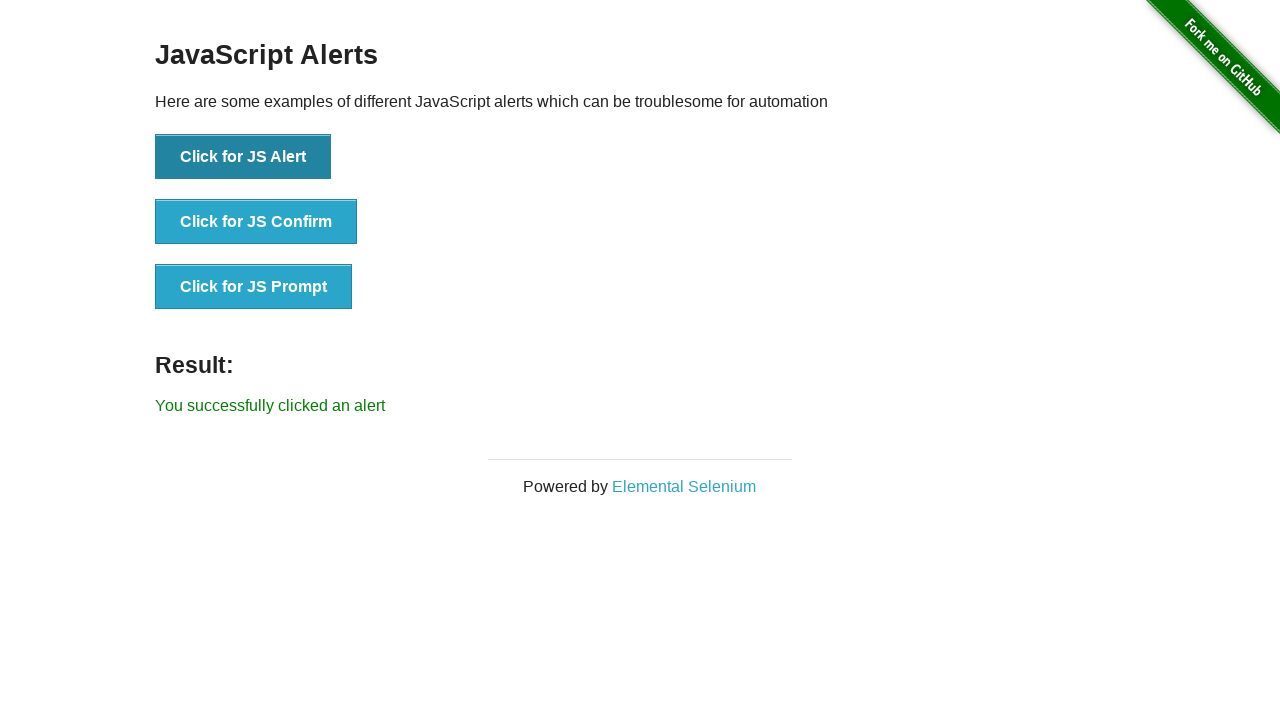

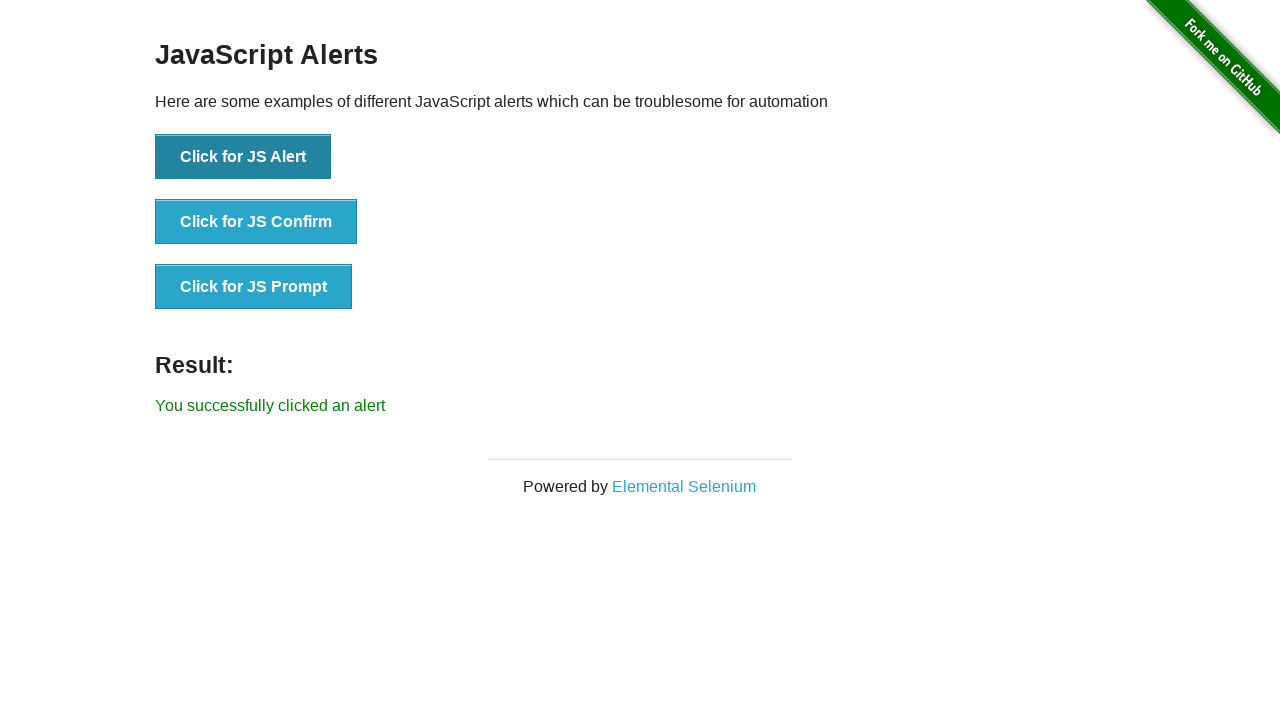